Tests right-click context menu functionality by performing a context click on a designated area, verifying the alert message, dismissing it, then clicking a link to open a new tab and verifying the page content.

Starting URL: https://the-internet.herokuapp.com/context_menu

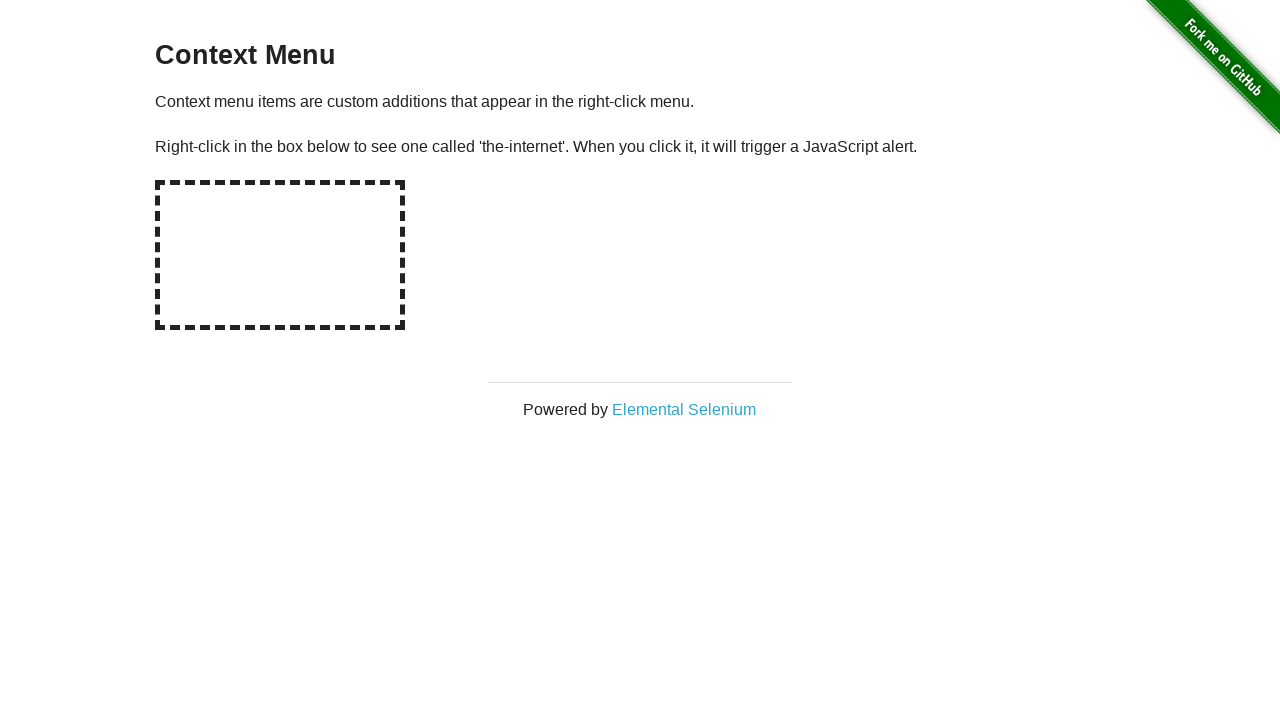

Set up dialog handler to accept alerts
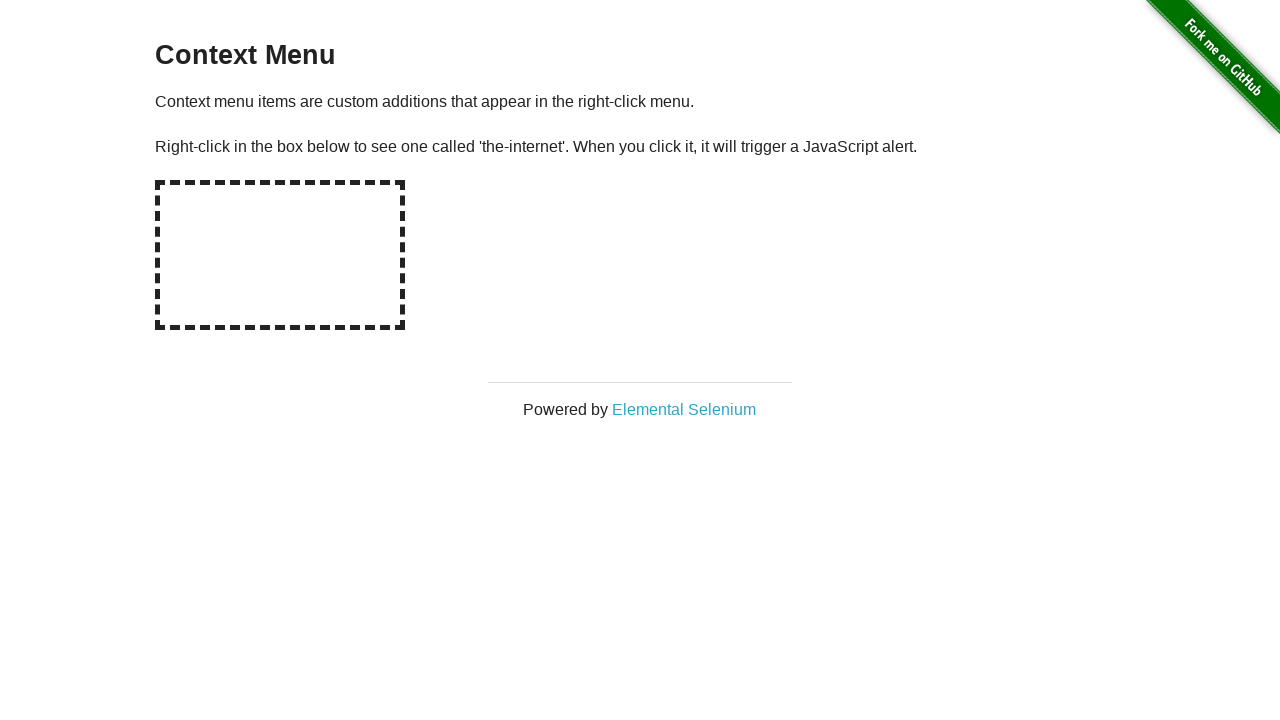

Right-clicked on hot-spot area to trigger context menu alert at (280, 255) on #hot-spot
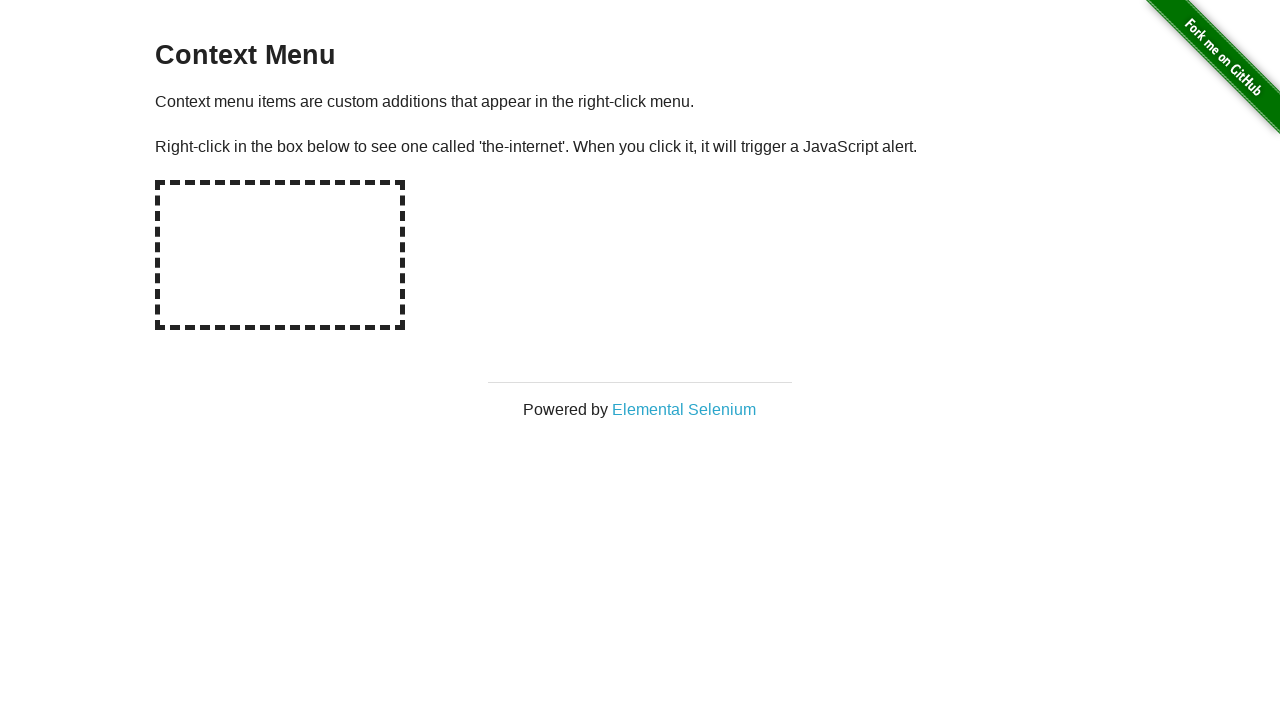

Alert dialog was accepted and dismissed
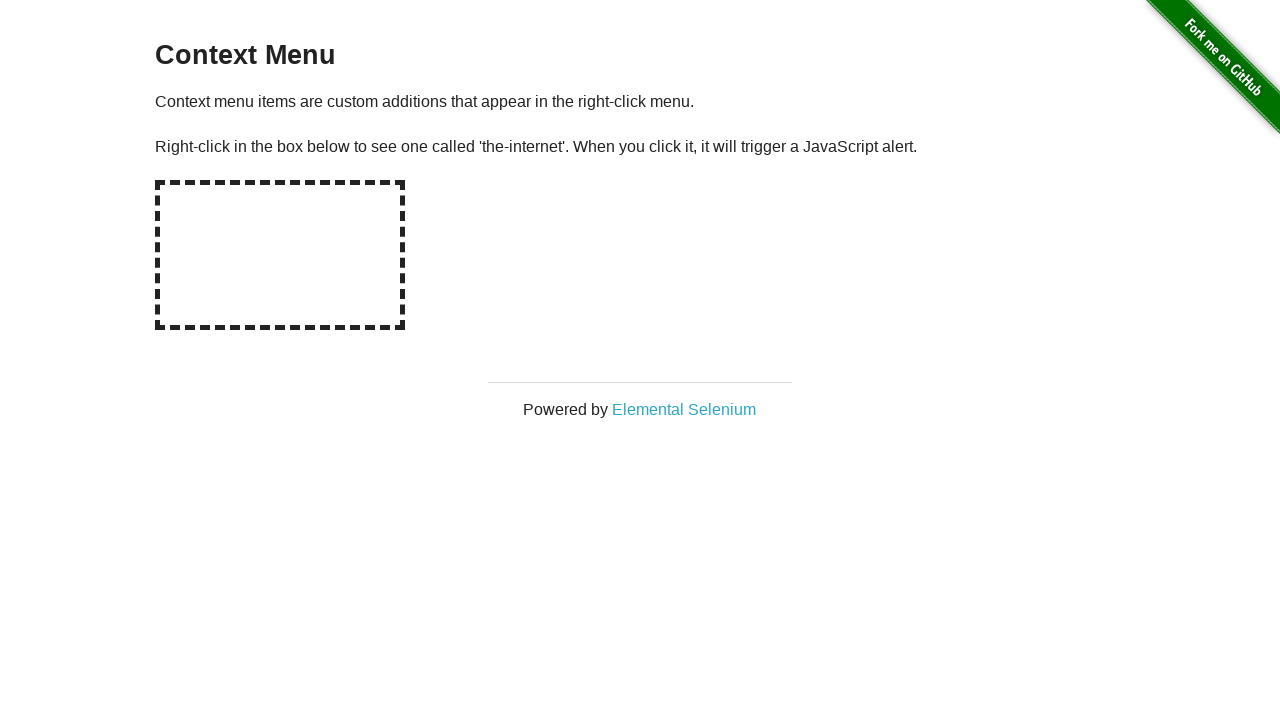

Clicked on 'Elemental Selenium' link to open new tab at (684, 409) on text=Elemental Selenium
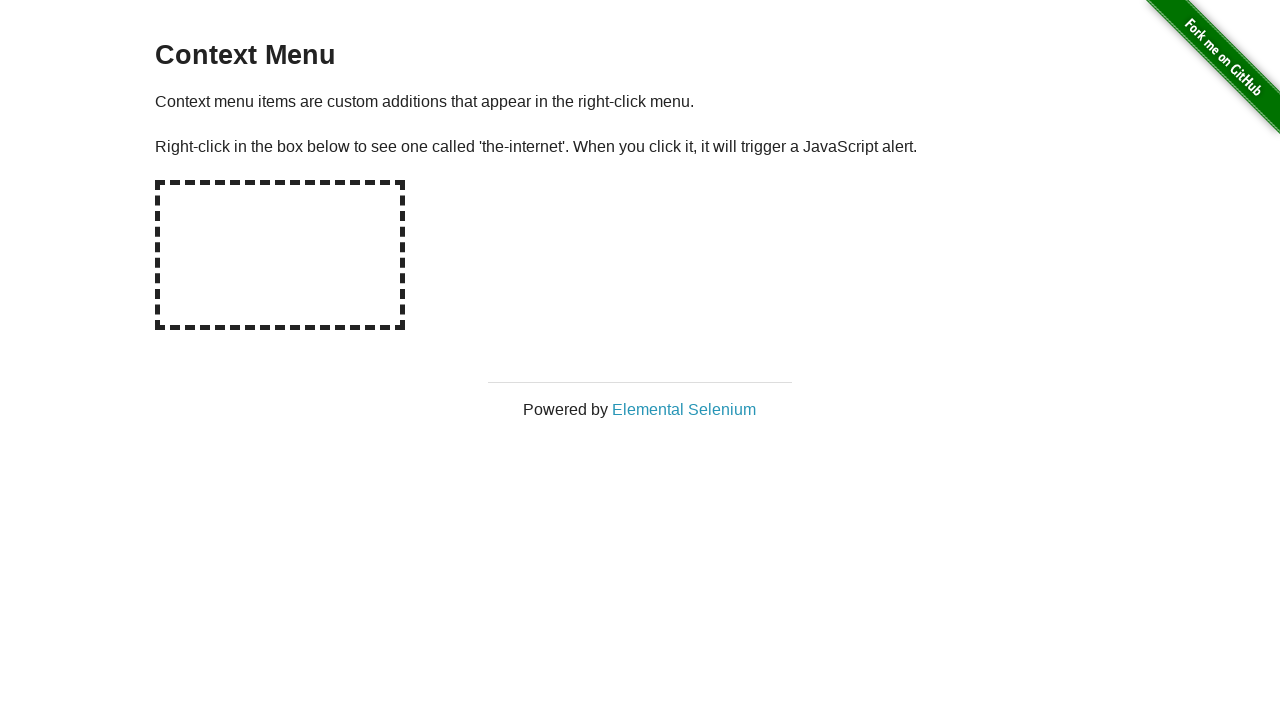

New page loaded and ready
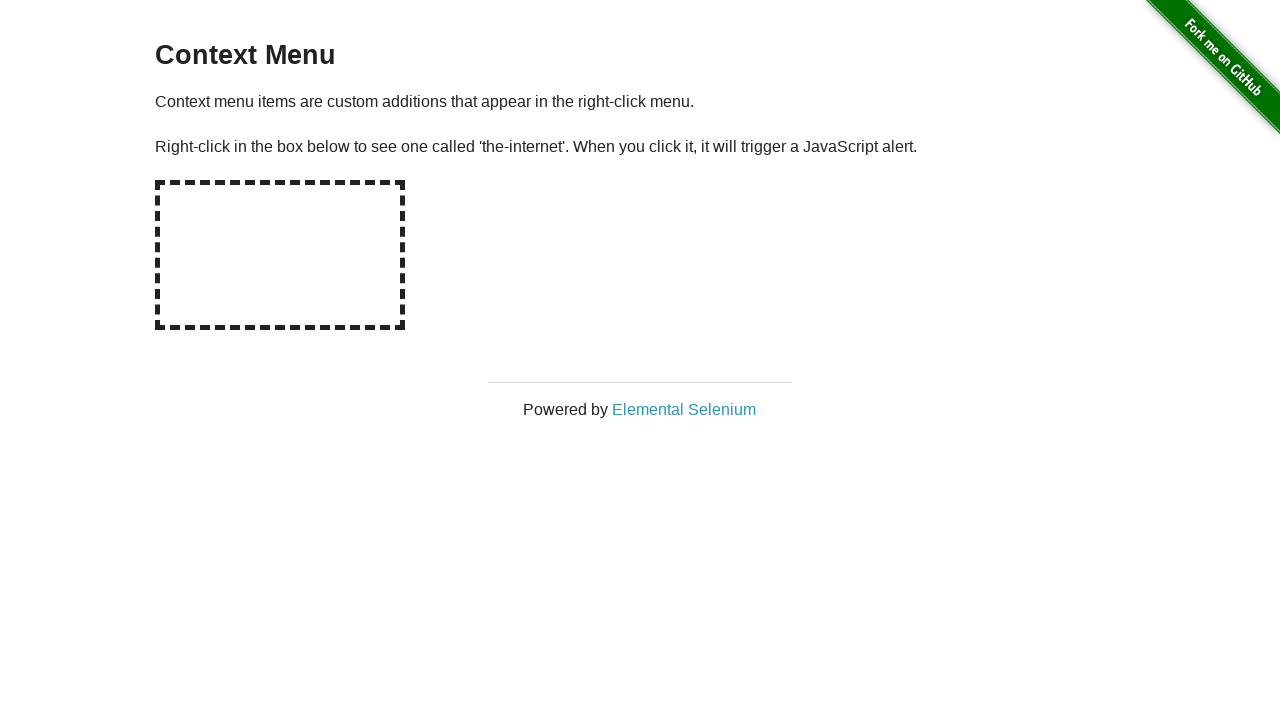

Verified h1 text on new page: 'Elemental Selenium'
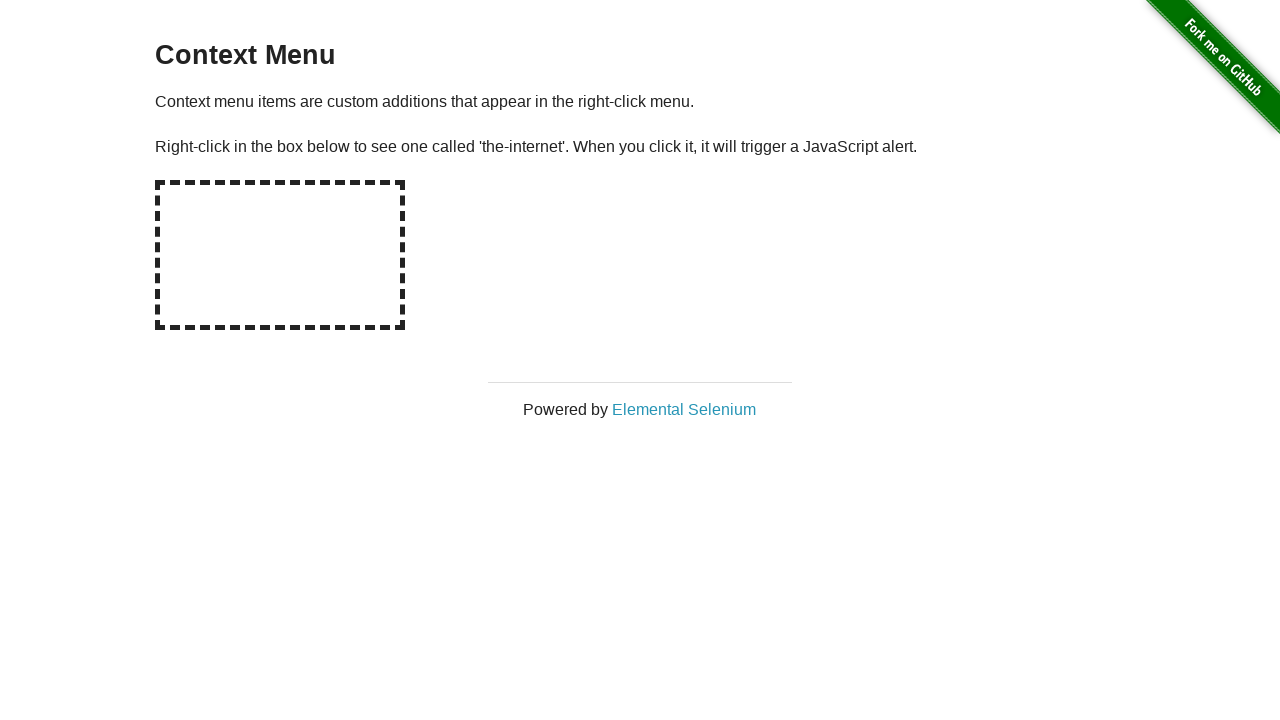

Assertion passed: h1 text matches 'Elemental Selenium'
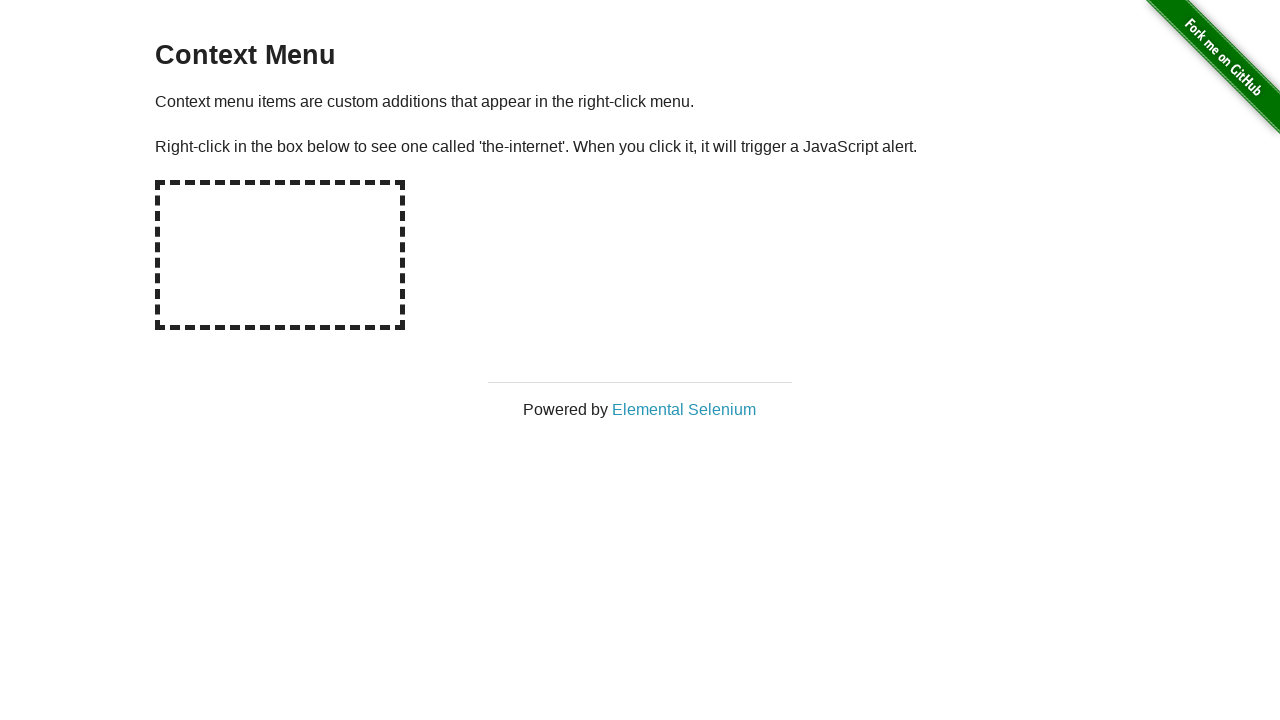

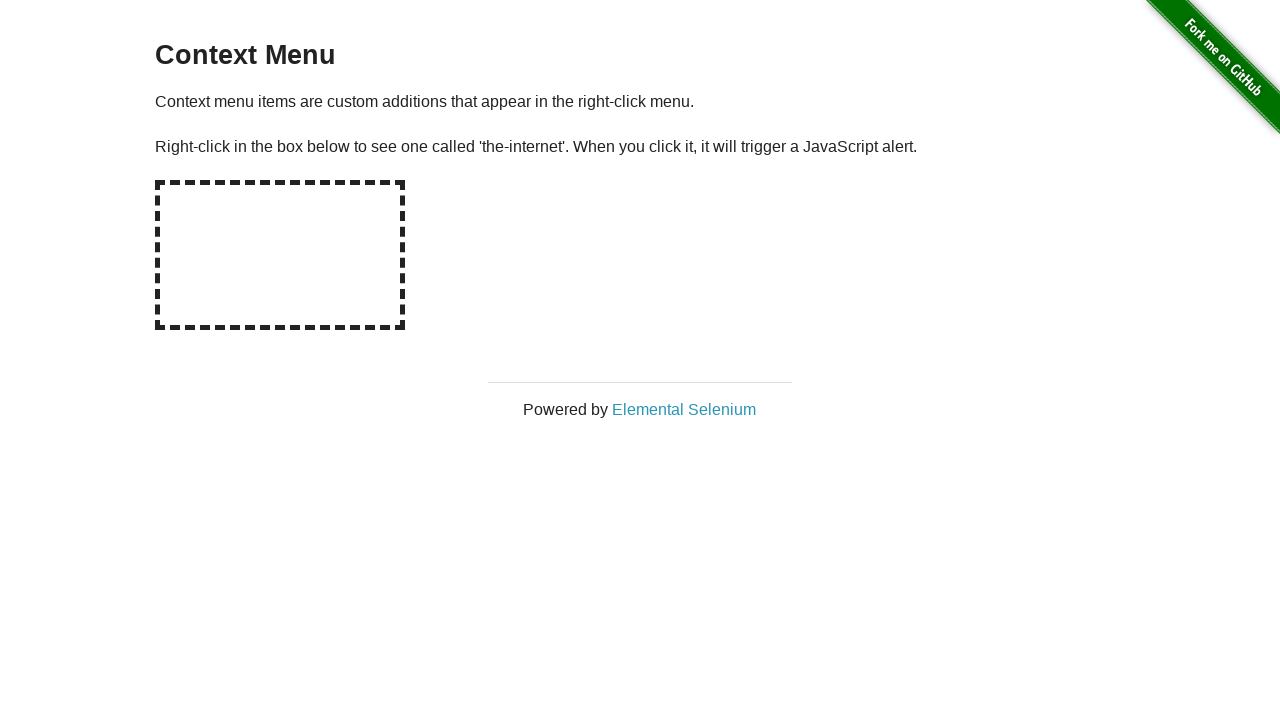